Navigates to an OpenCart registration page and fills in the first name field using fluent wait

Starting URL: https://naveenautomationlabs.com/opencart/index.php?route=account/register

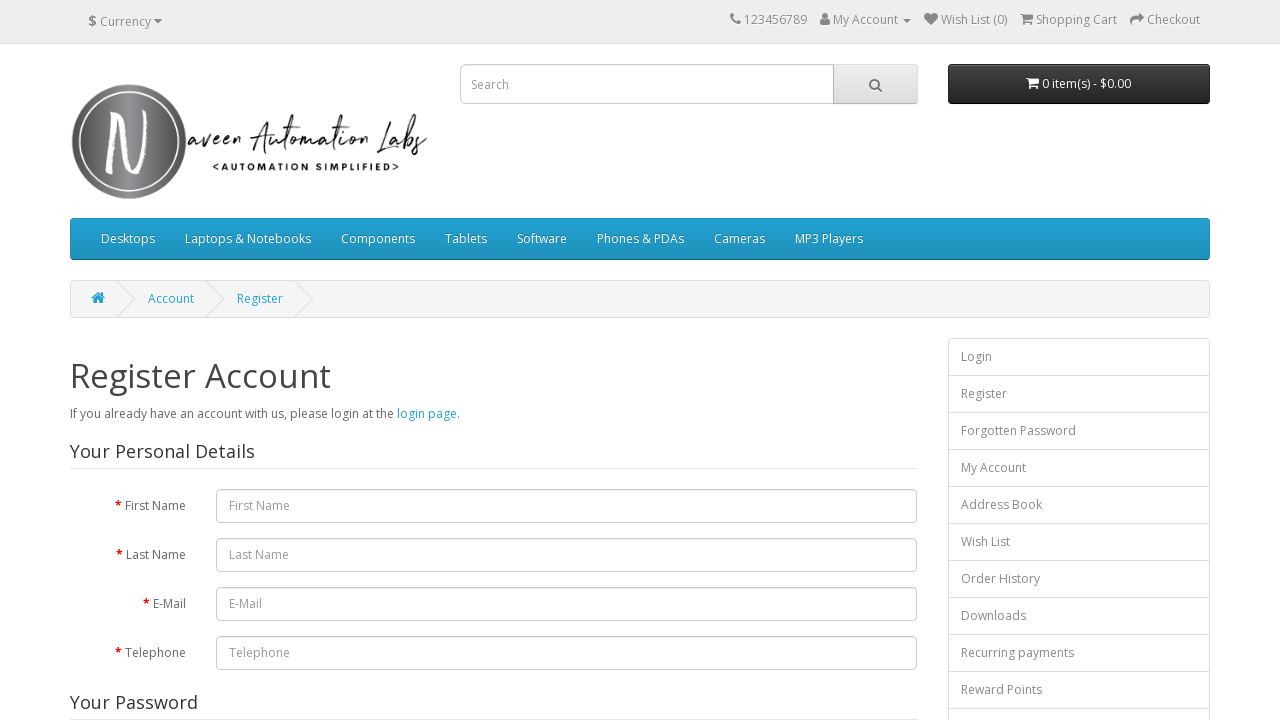

Waited for first name field to be visible
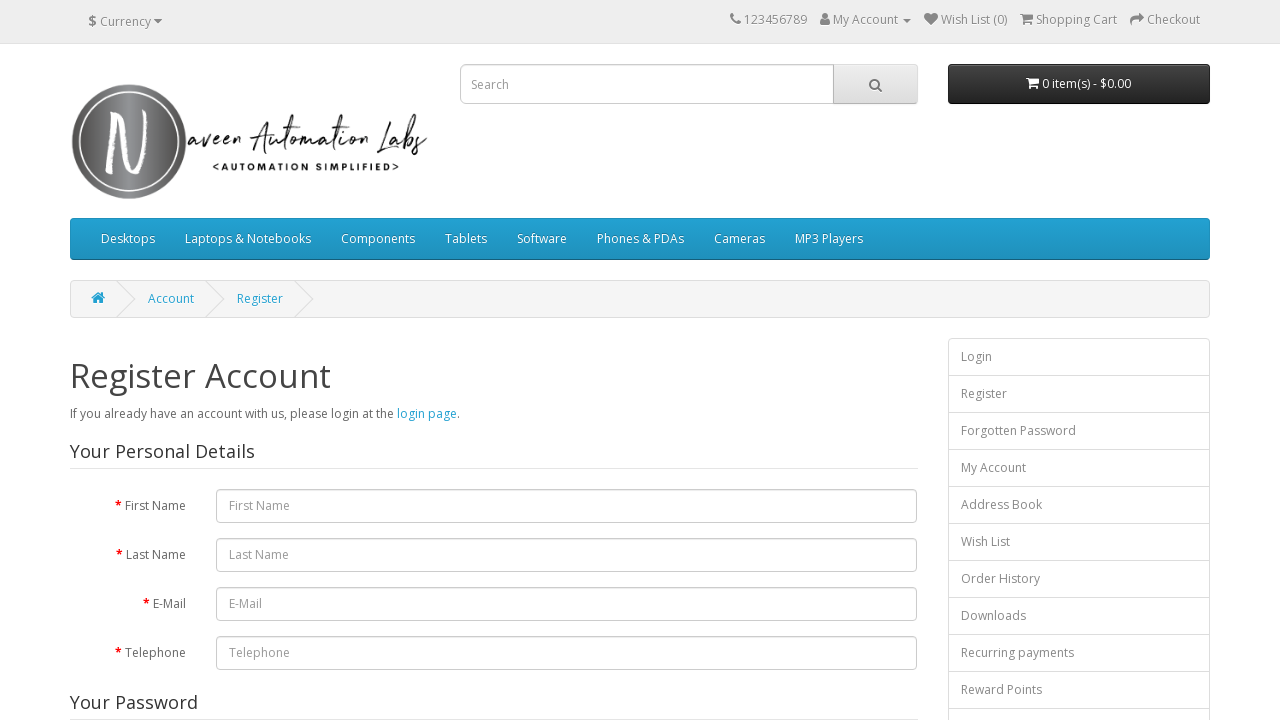

Filled first name field with 'naveen' on #input-firstname
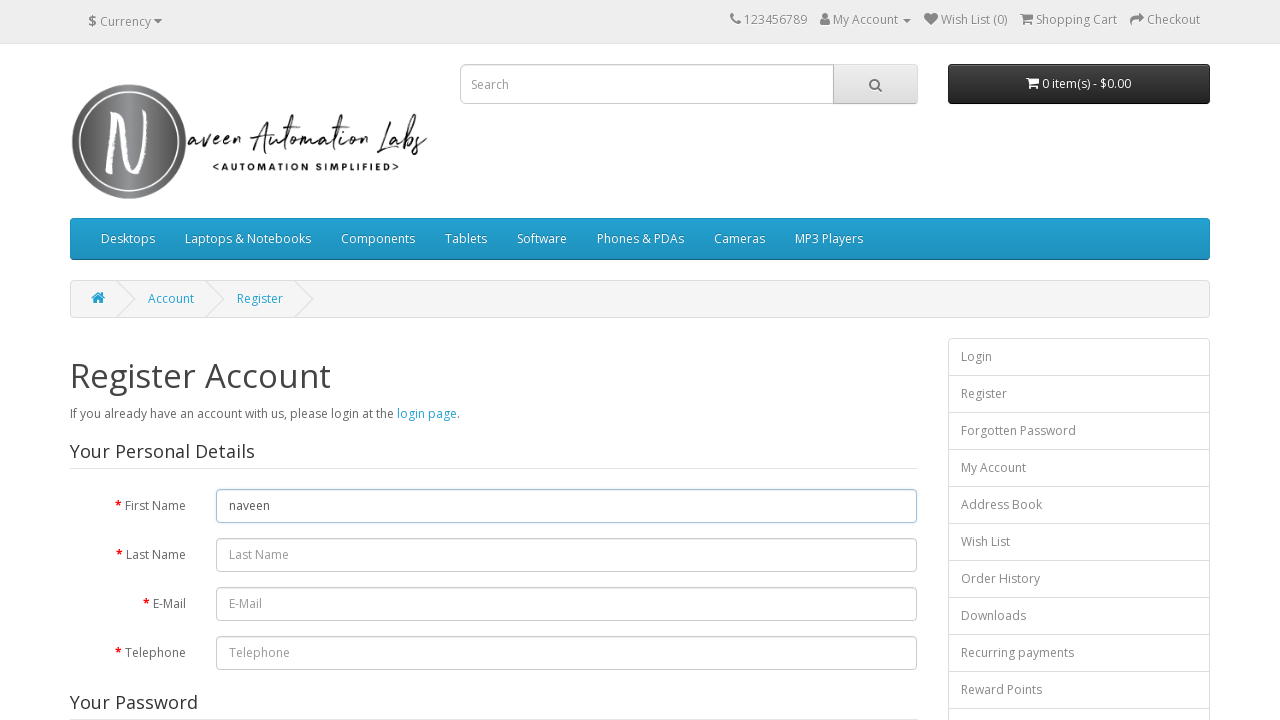

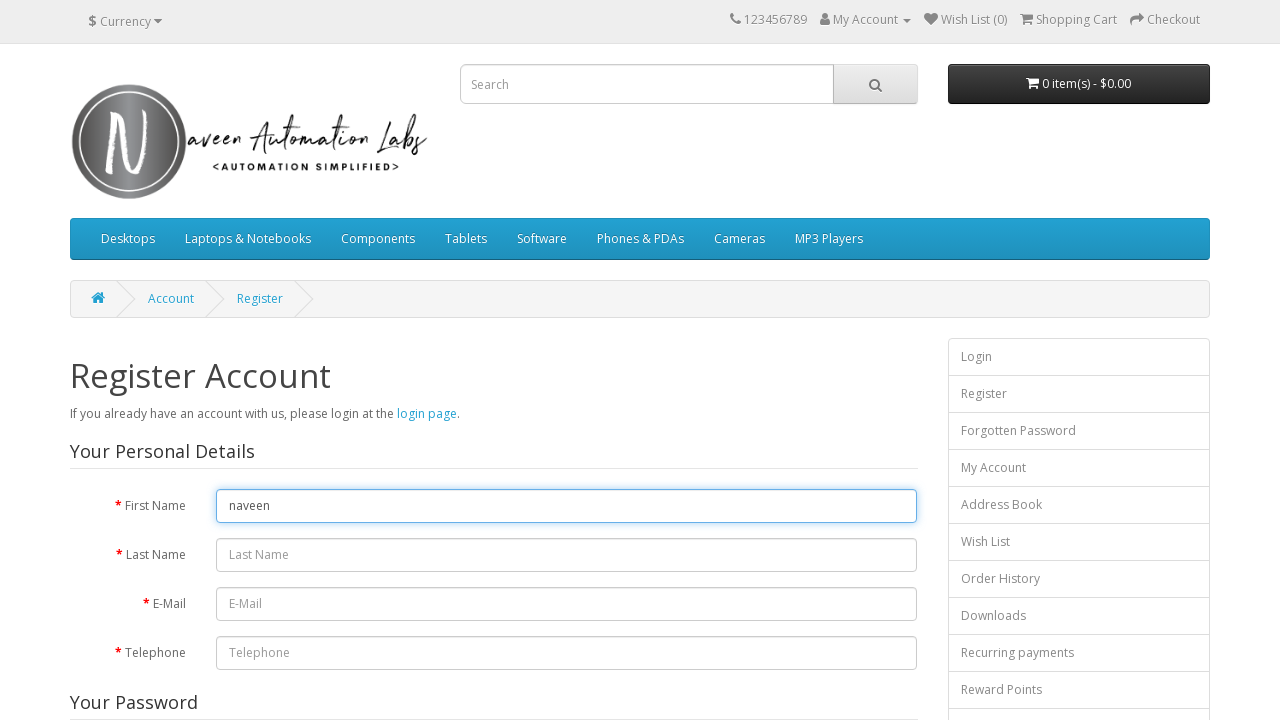